Tests radio button functionality and verifies element state changes when switching between trip types on a flight booking form

Starting URL: https://rahulshettyacademy.com/dropdownsPractise/

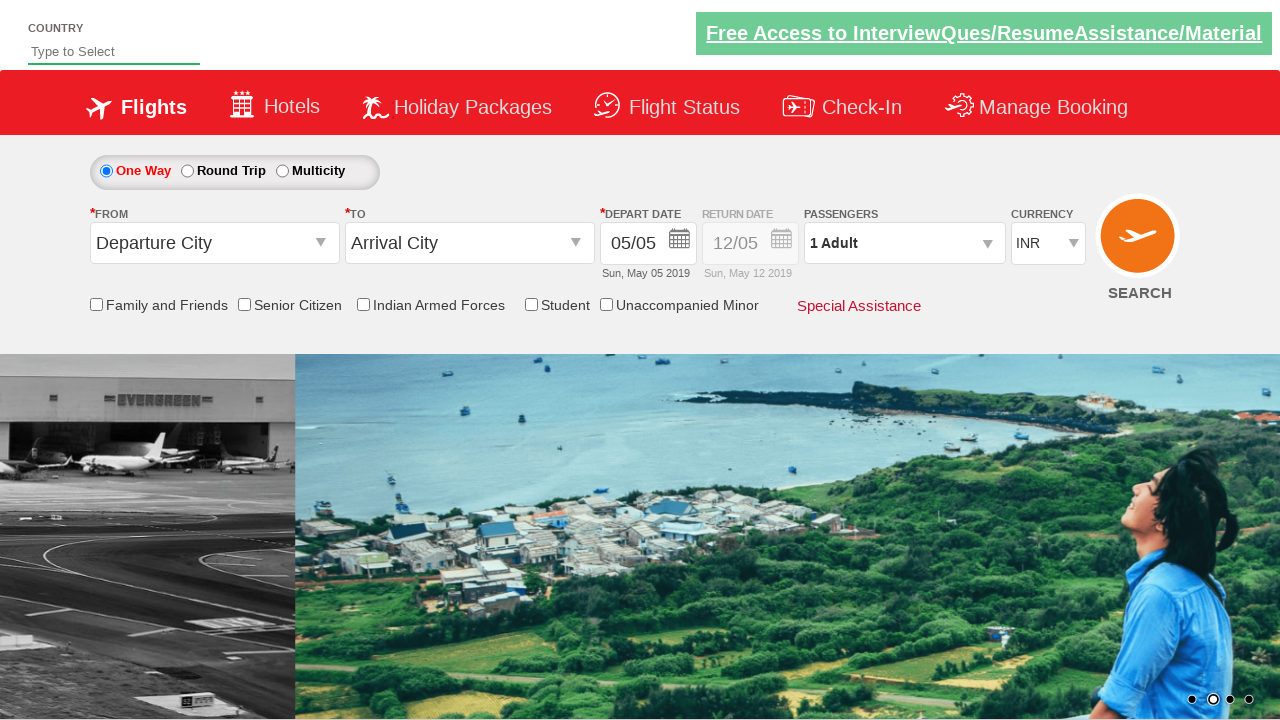

Retrieved initial style attribute of return date div
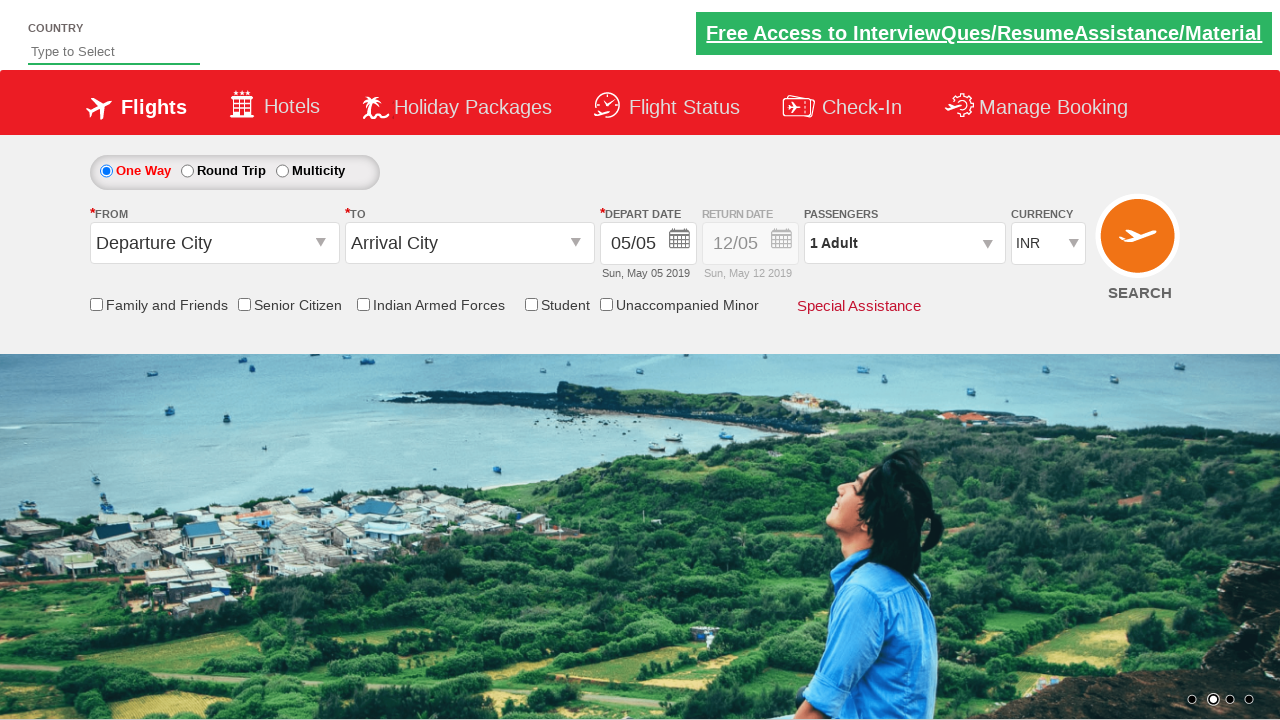

Clicked round trip radio button at (187, 171) on #ctl00_mainContent_rbtnl_Trip_1
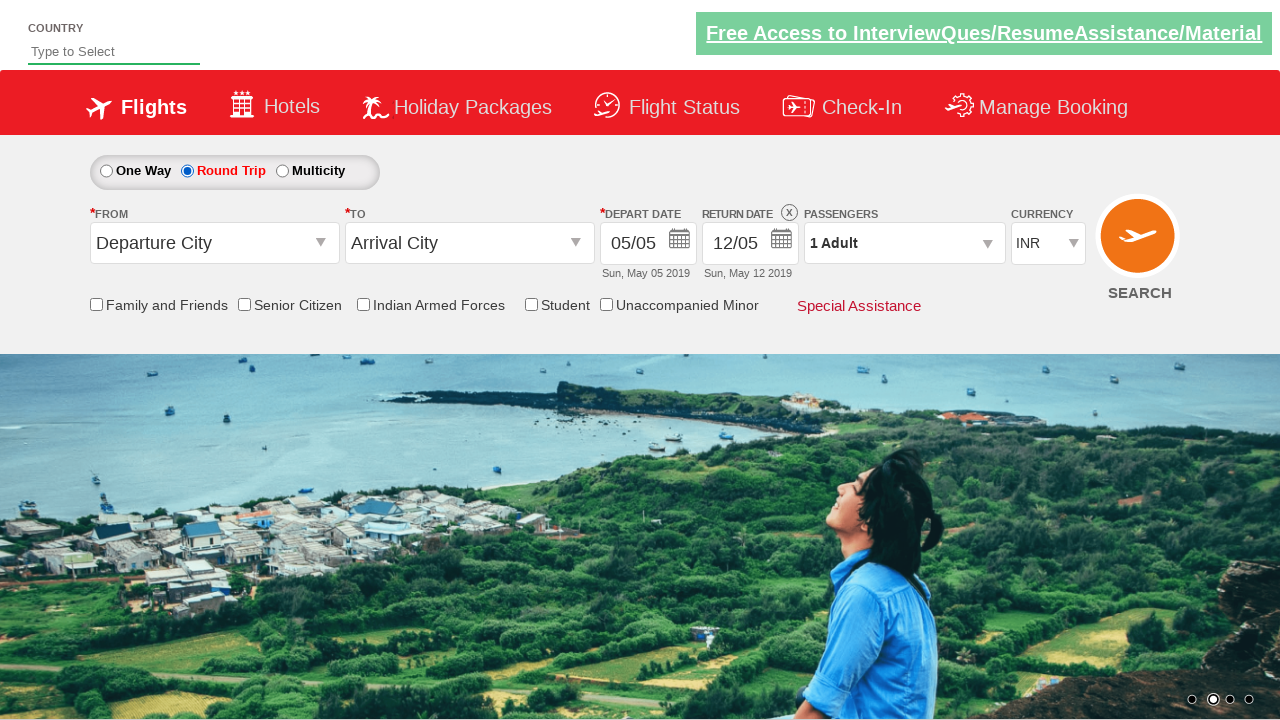

Retrieved updated style attribute of return date div after selecting round trip
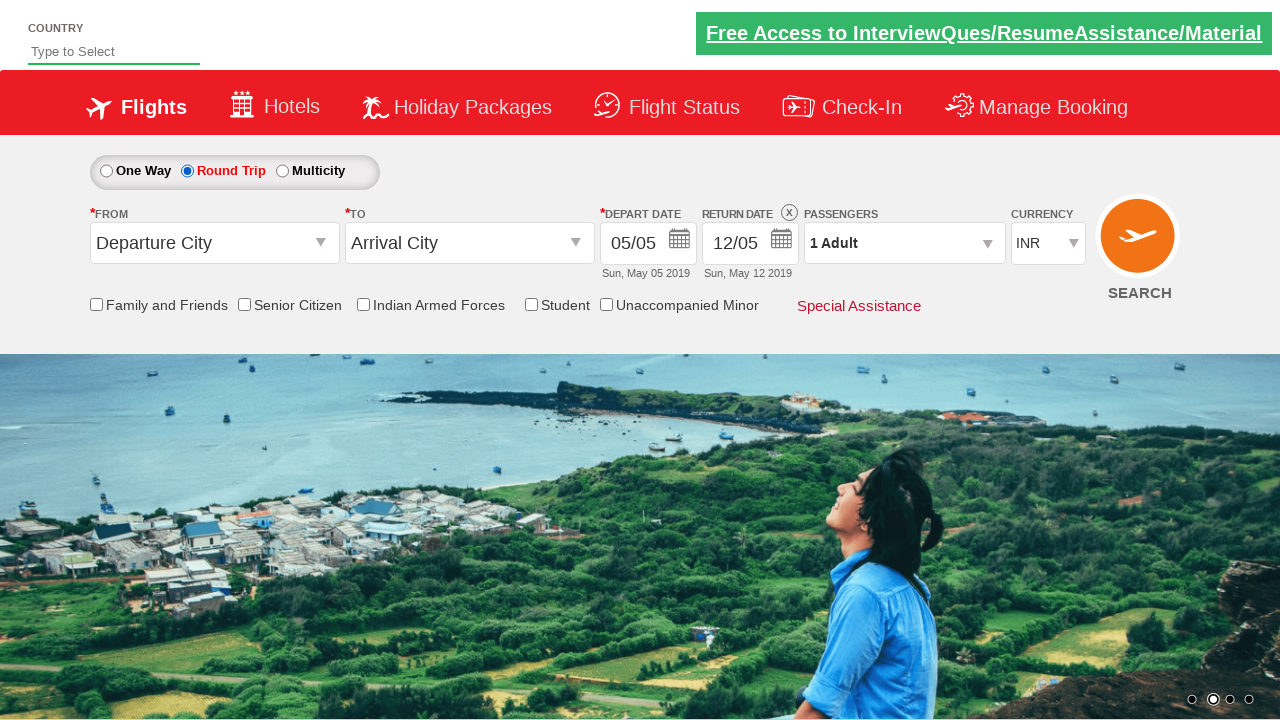

Verified return date element is enabled after selecting round trip
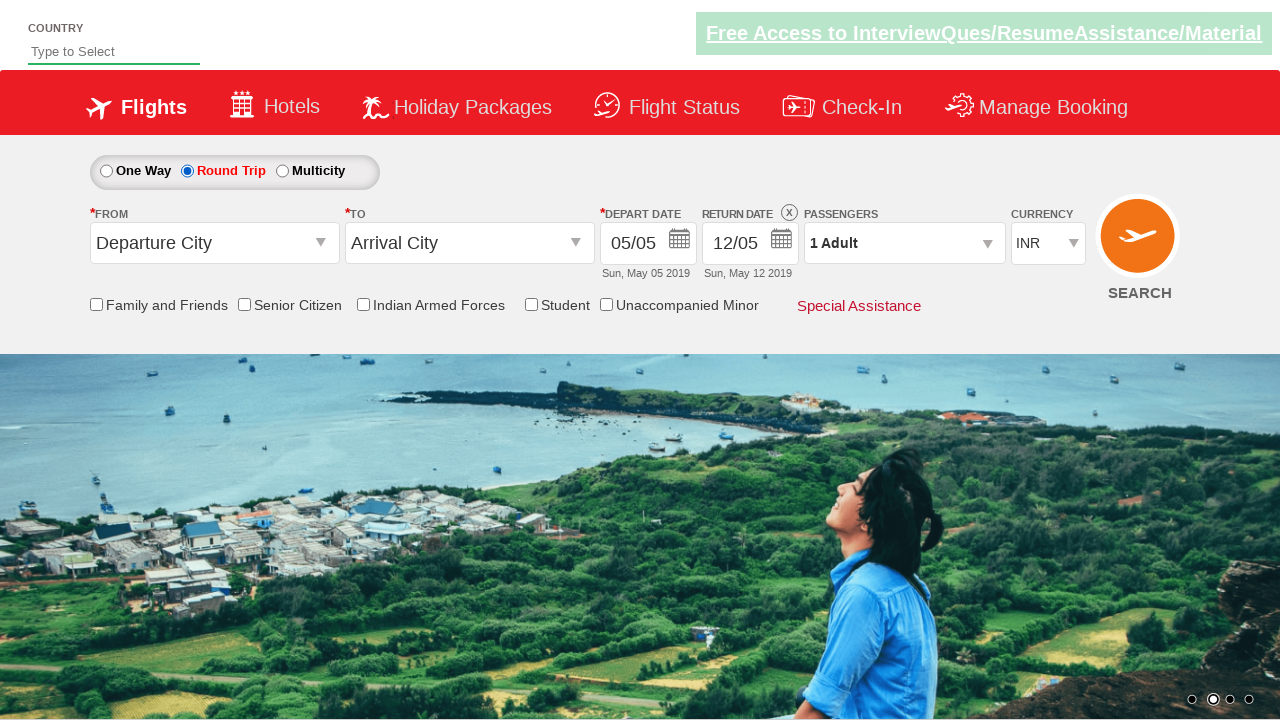

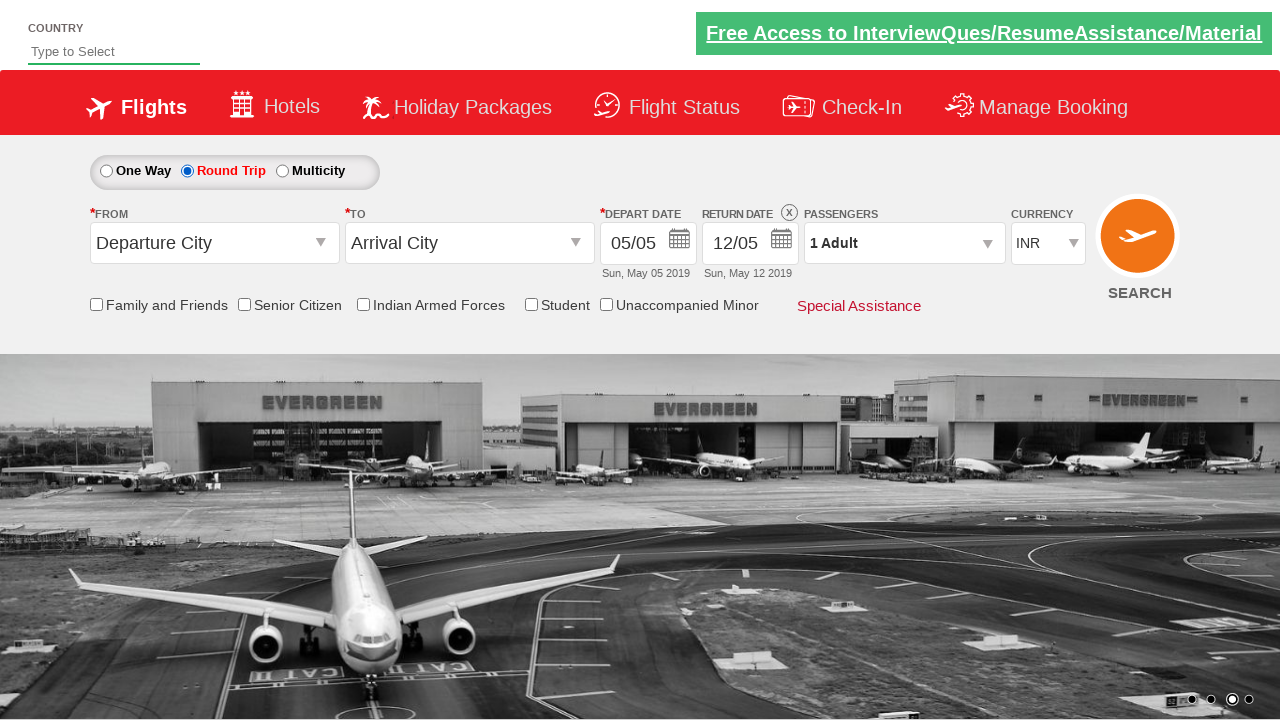